Tests injecting jQuery and jQuery Growl library into a page via JavaScript execution, then displays a growl notification message on the page.

Starting URL: http://the-internet.herokuapp.com

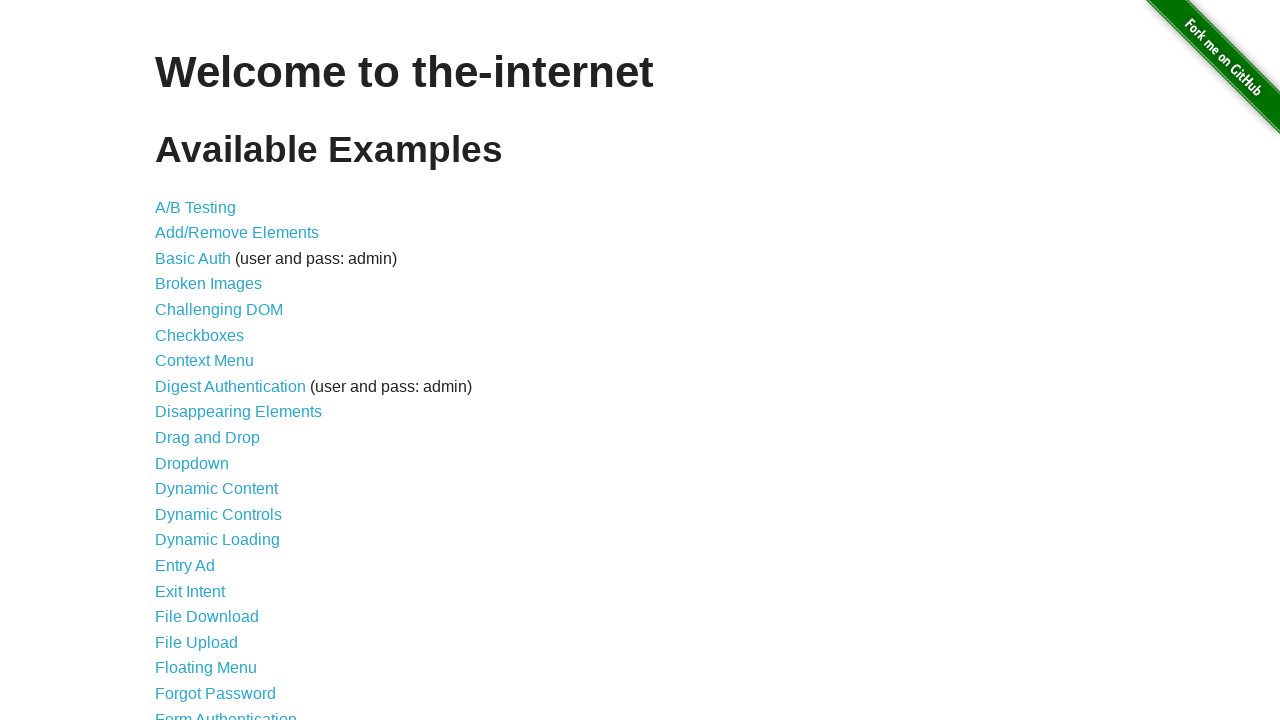

Injected jQuery library into page if not already present
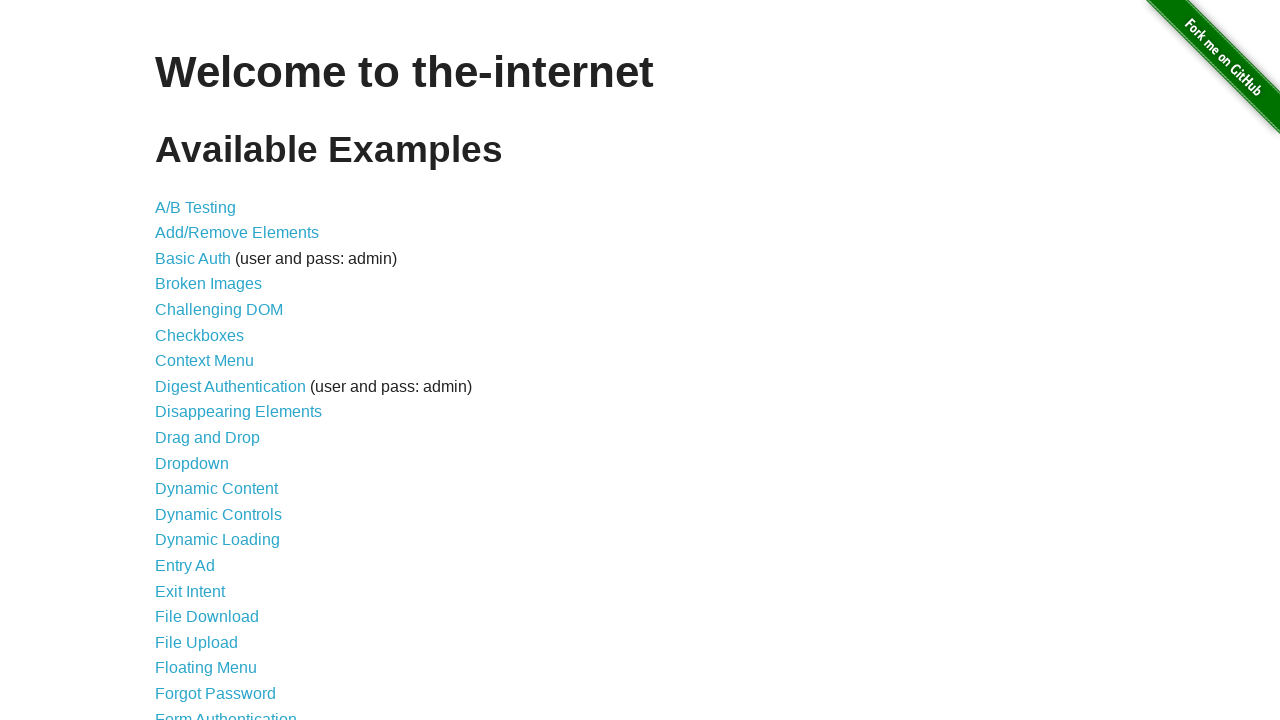

jQuery library loaded and available
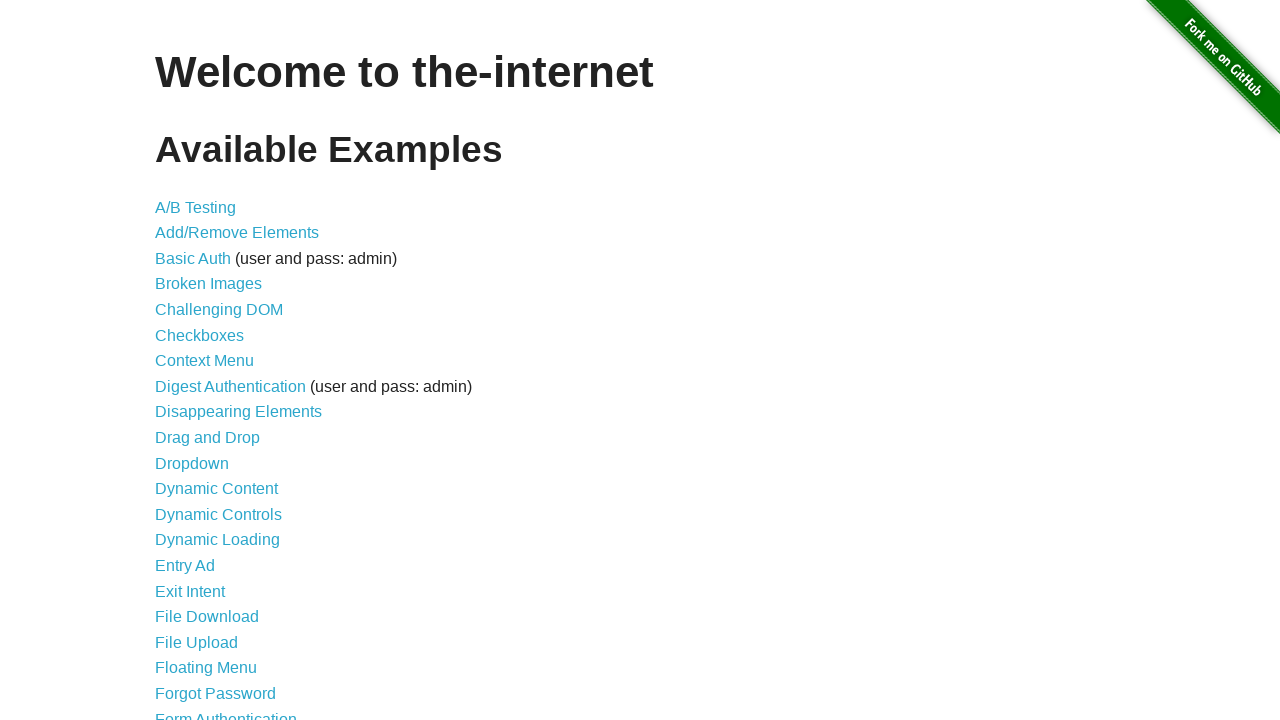

Loaded jQuery Growl library script
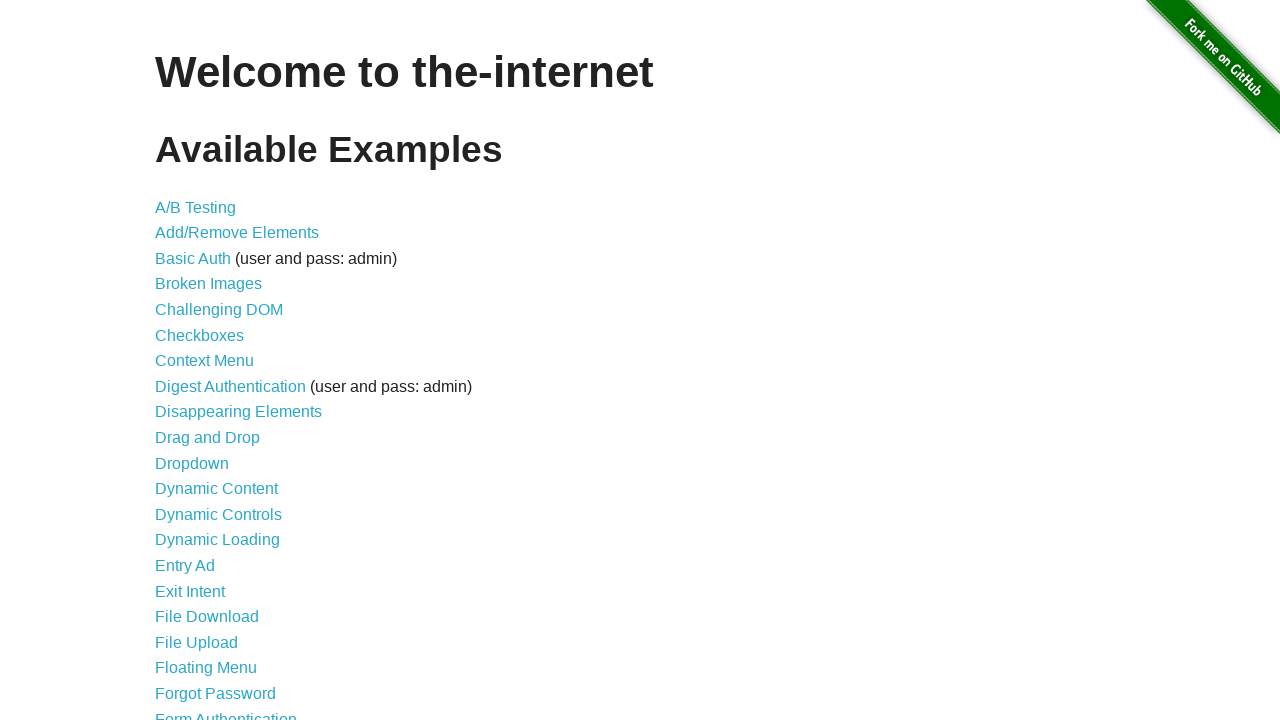

Added jQuery Growl CSS styles to page
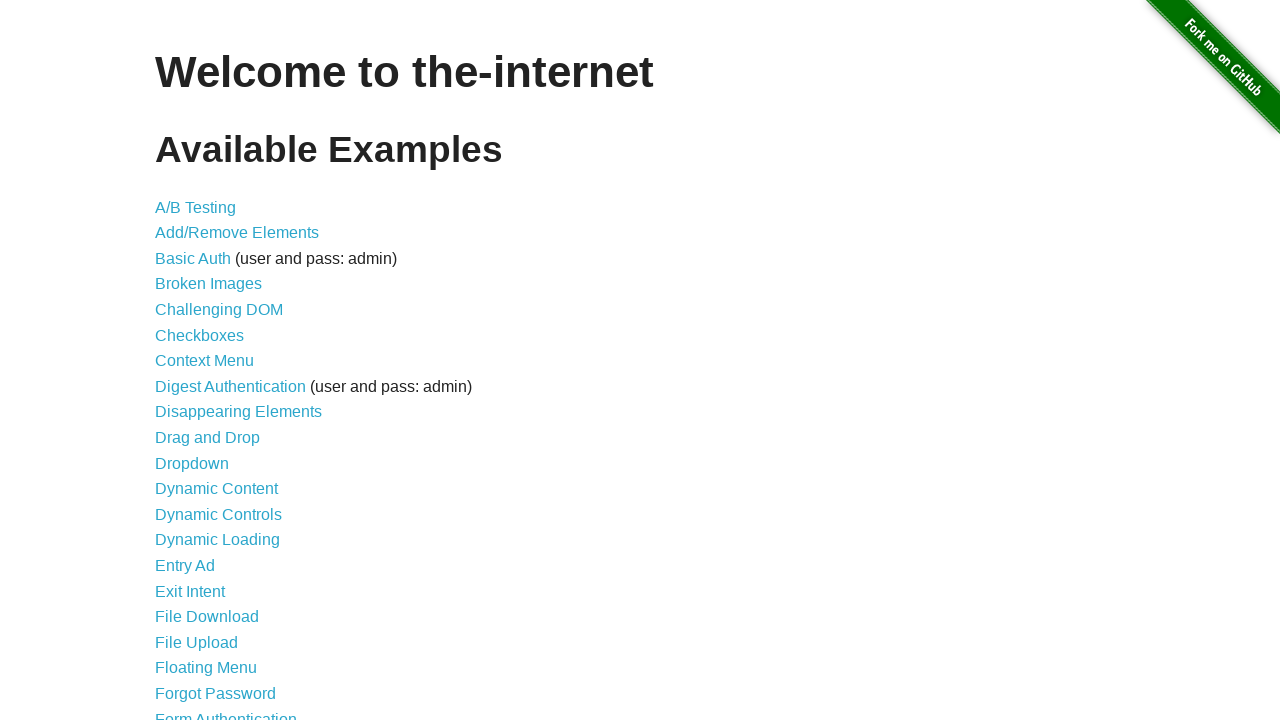

jQuery Growl library fully loaded and initialized
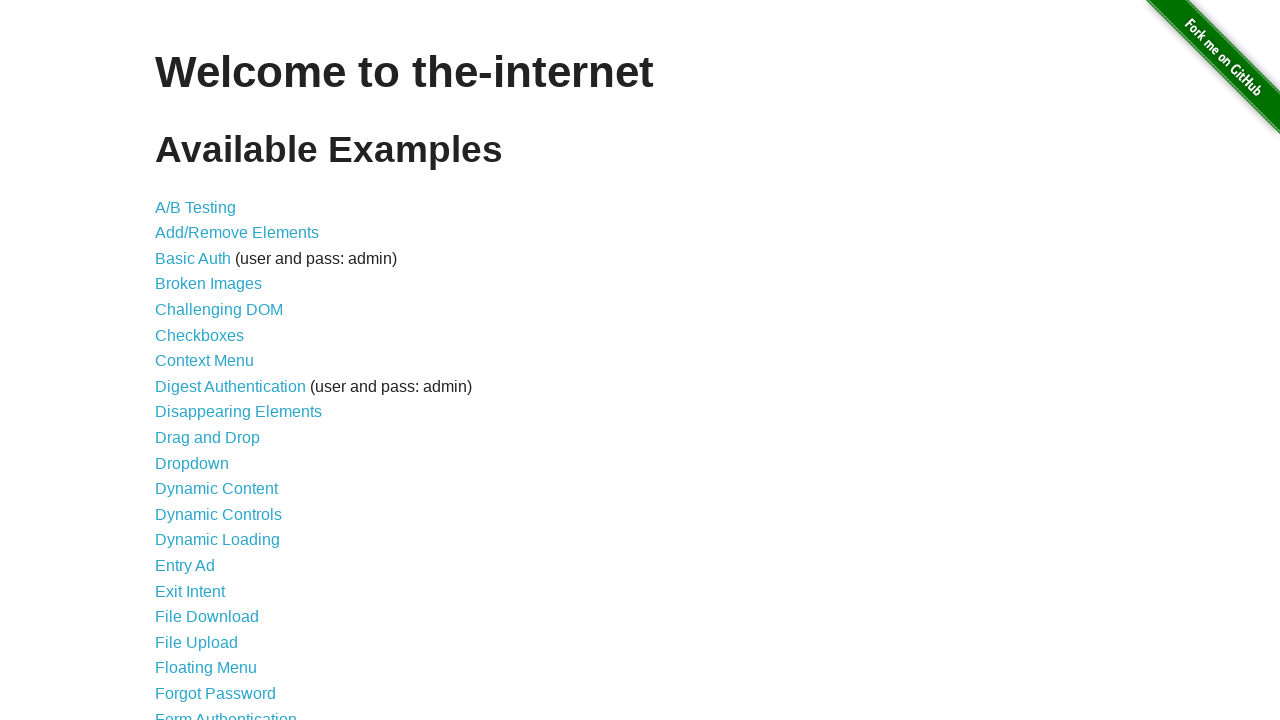

Displayed growl notification with title 'GET' and message '/'
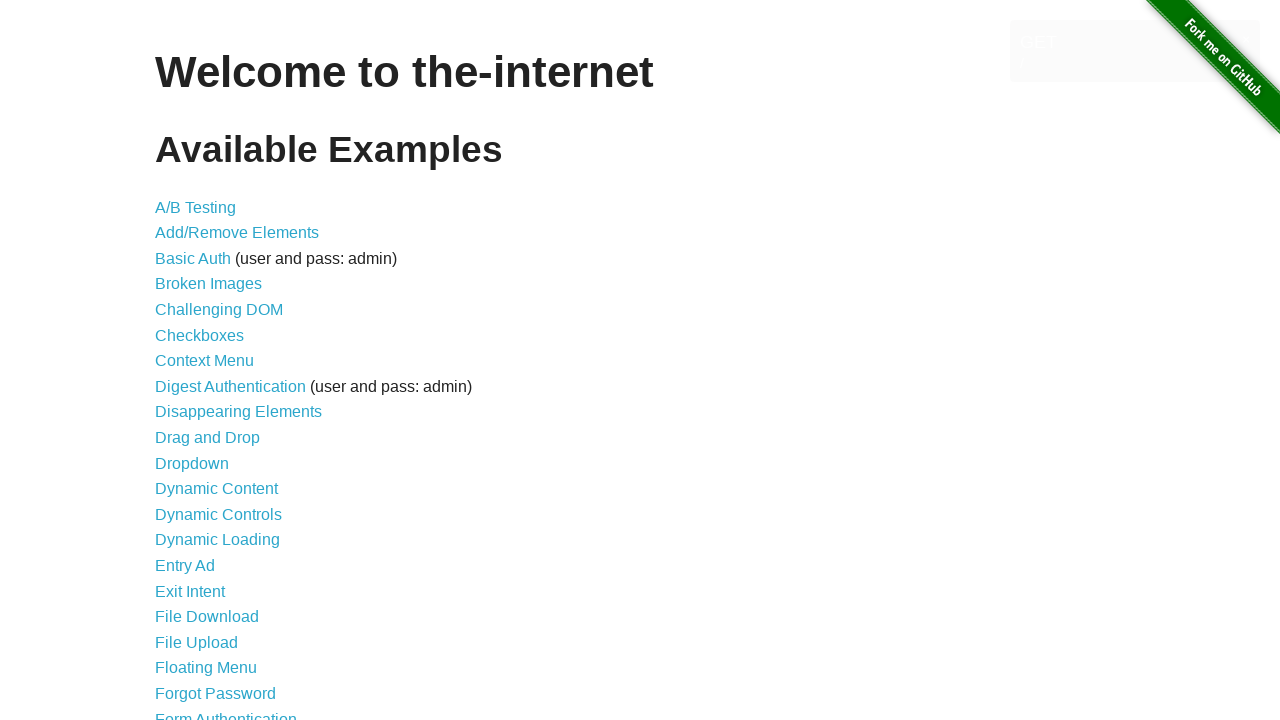

Waited 2 seconds to view growl notification
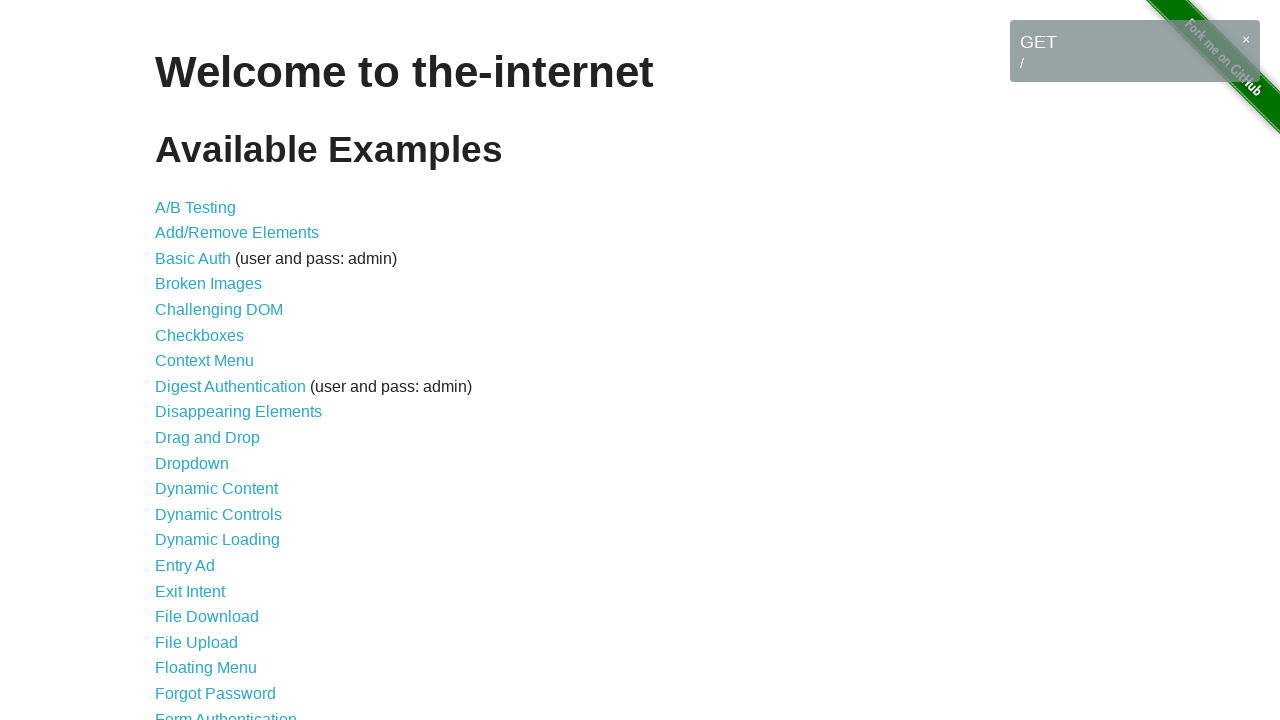

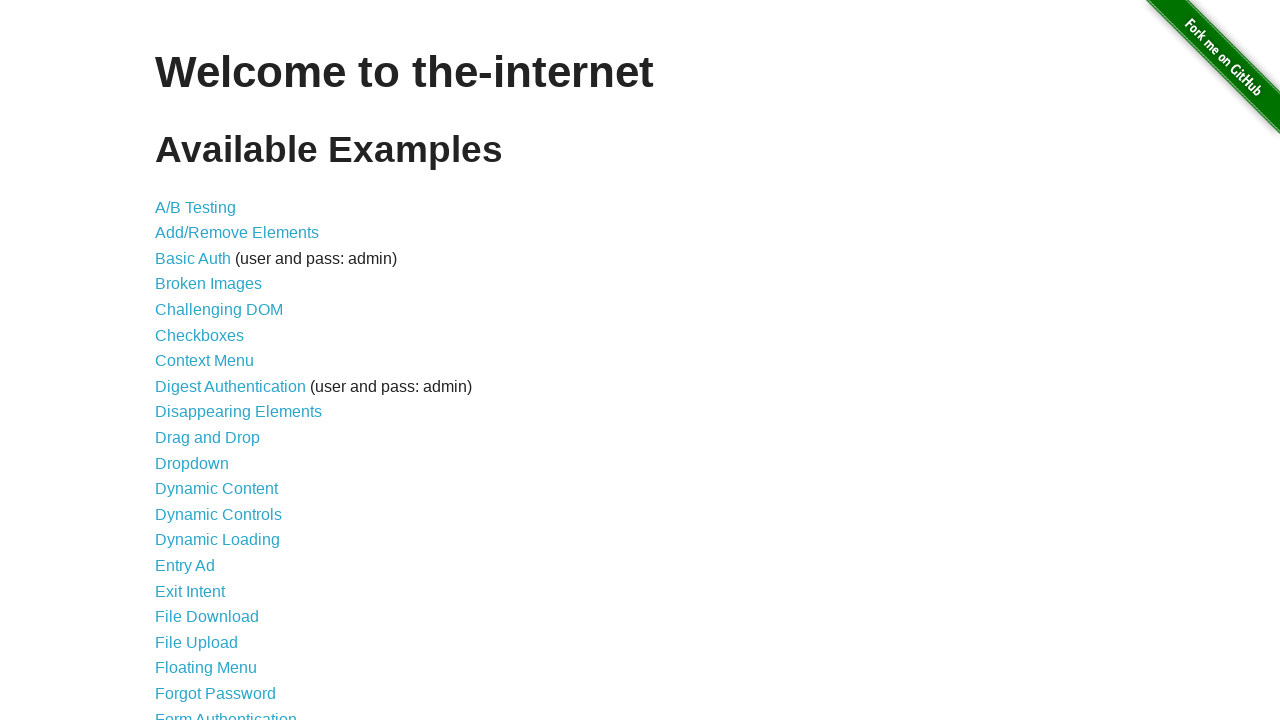